Tests the text box form by filling in name, email, and address fields, then verifying the submitted information is displayed correctly

Starting URL: https://demoqa.com/

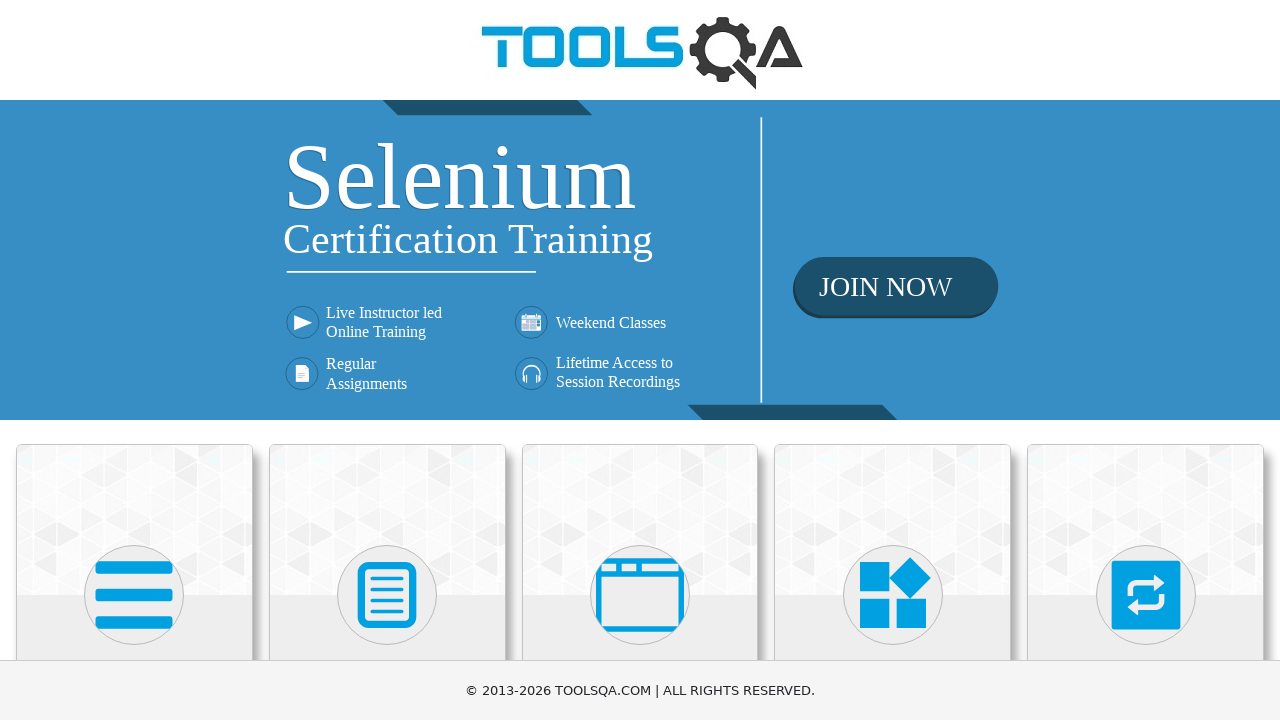

Clicked on Elements card (first card) at (134, 520) on .card >> nth=0
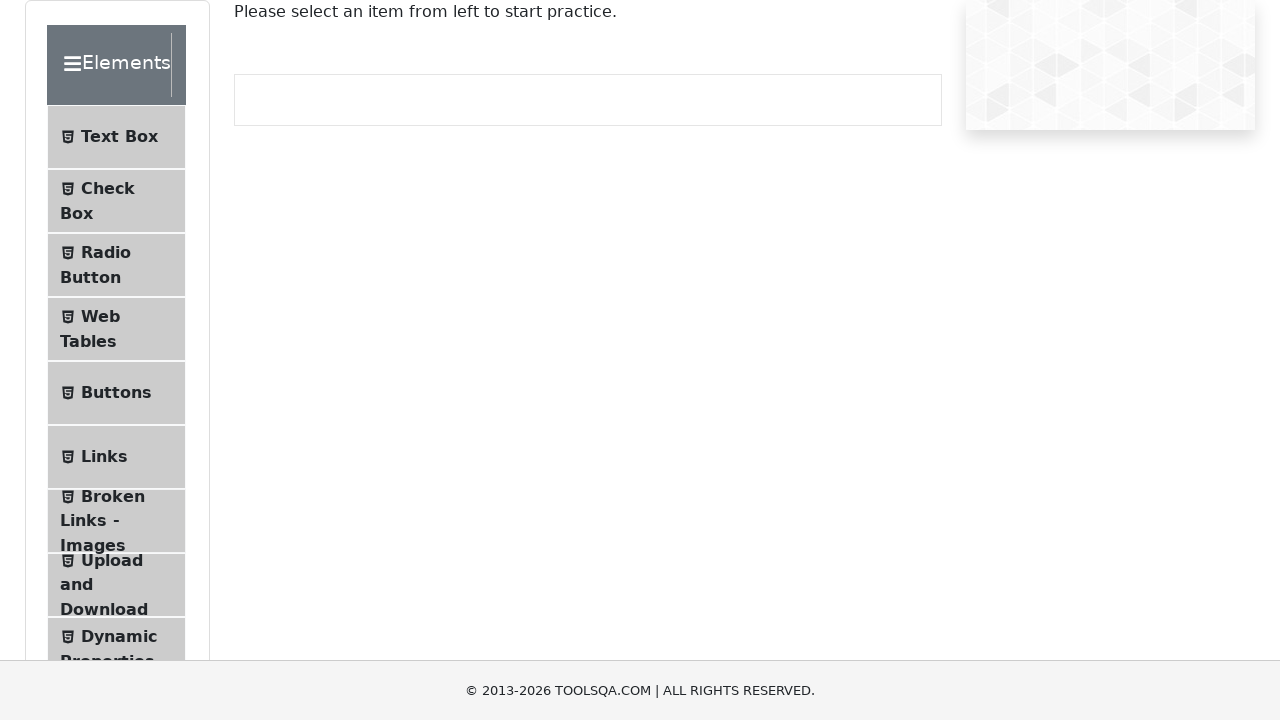

Clicked on Text Box menu item at (119, 137) on internal:text="Text Box"i
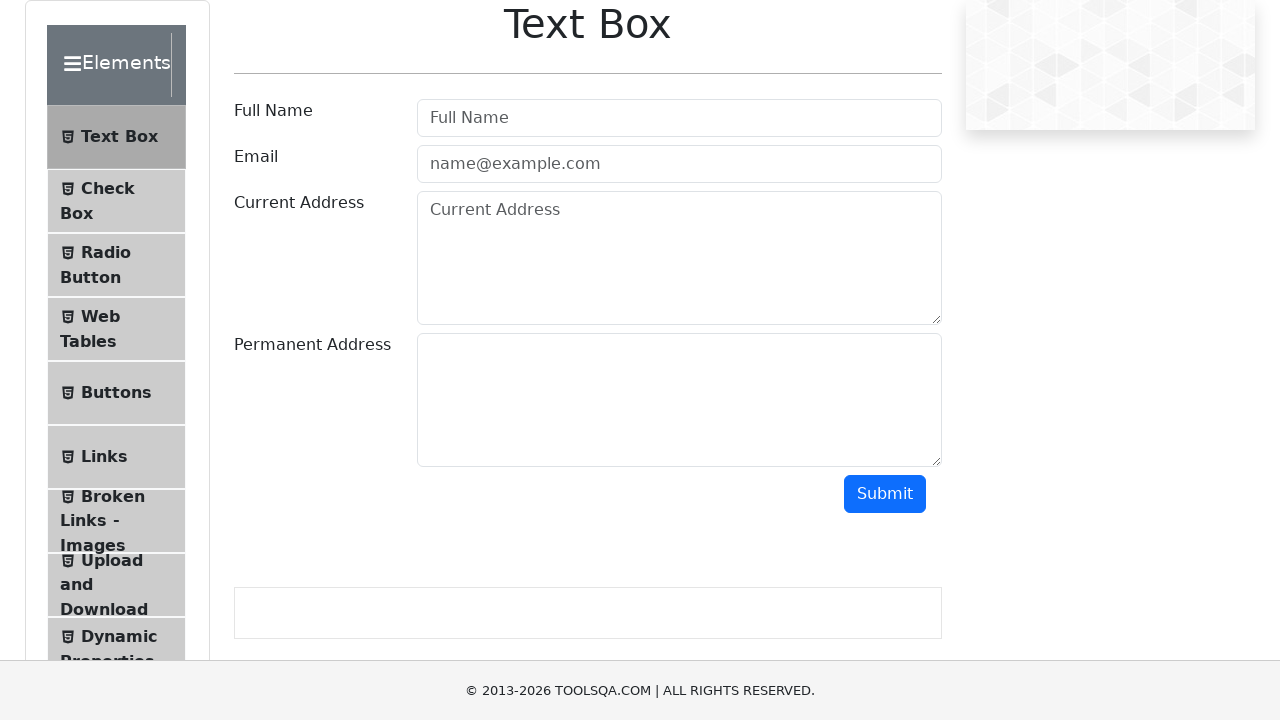

Filled name field with 'Petar' on #userName
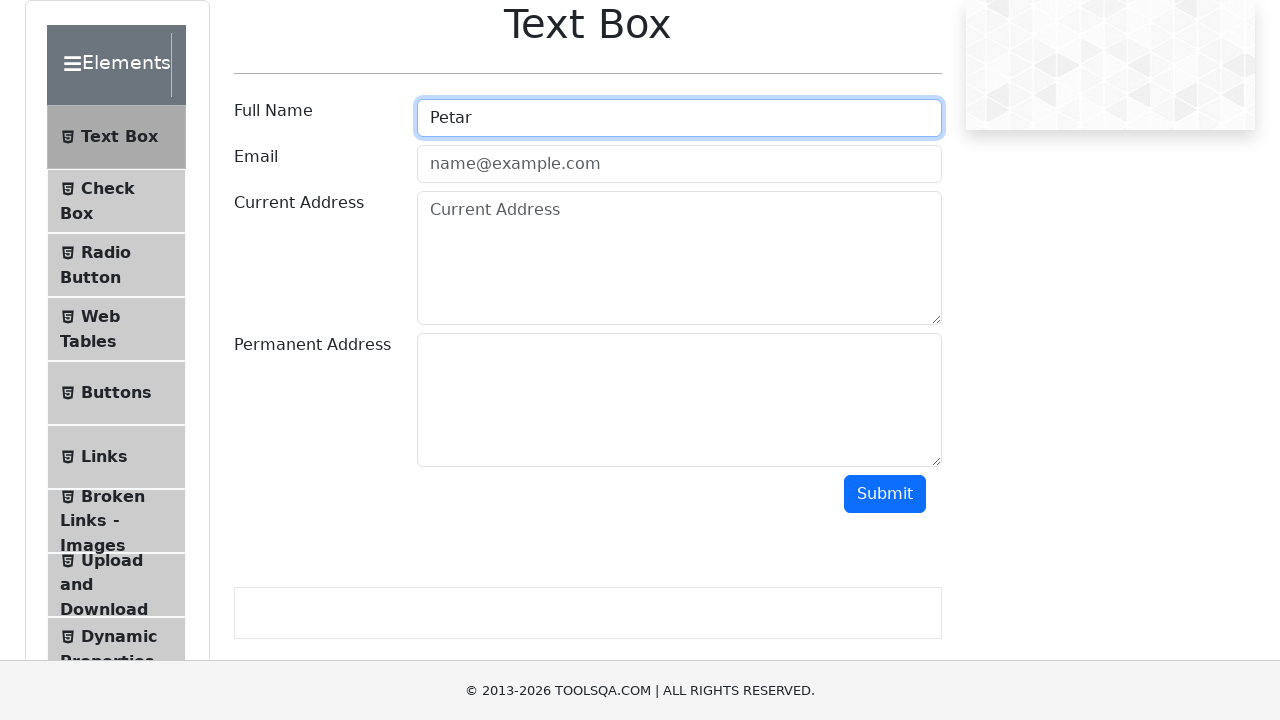

Filled email field with 'petarp@gmail.com' on #userEmail
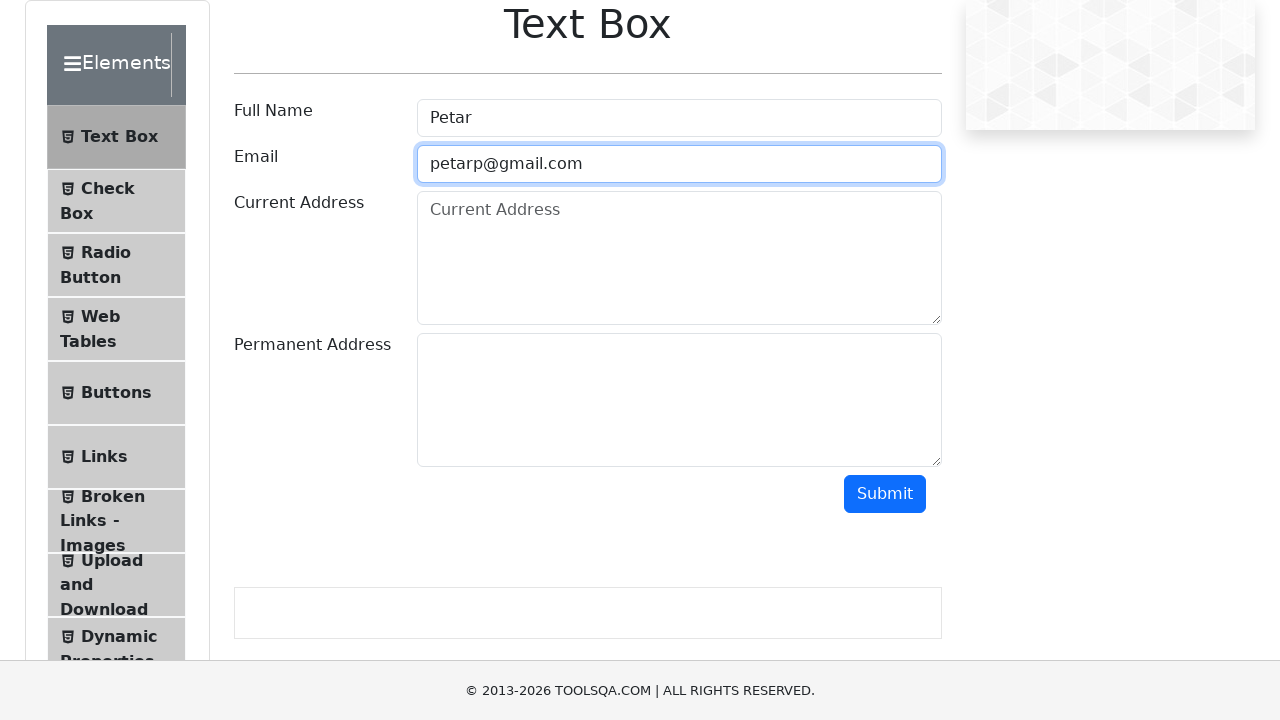

Filled current address field with 'Kralja Petra' on #currentAddress
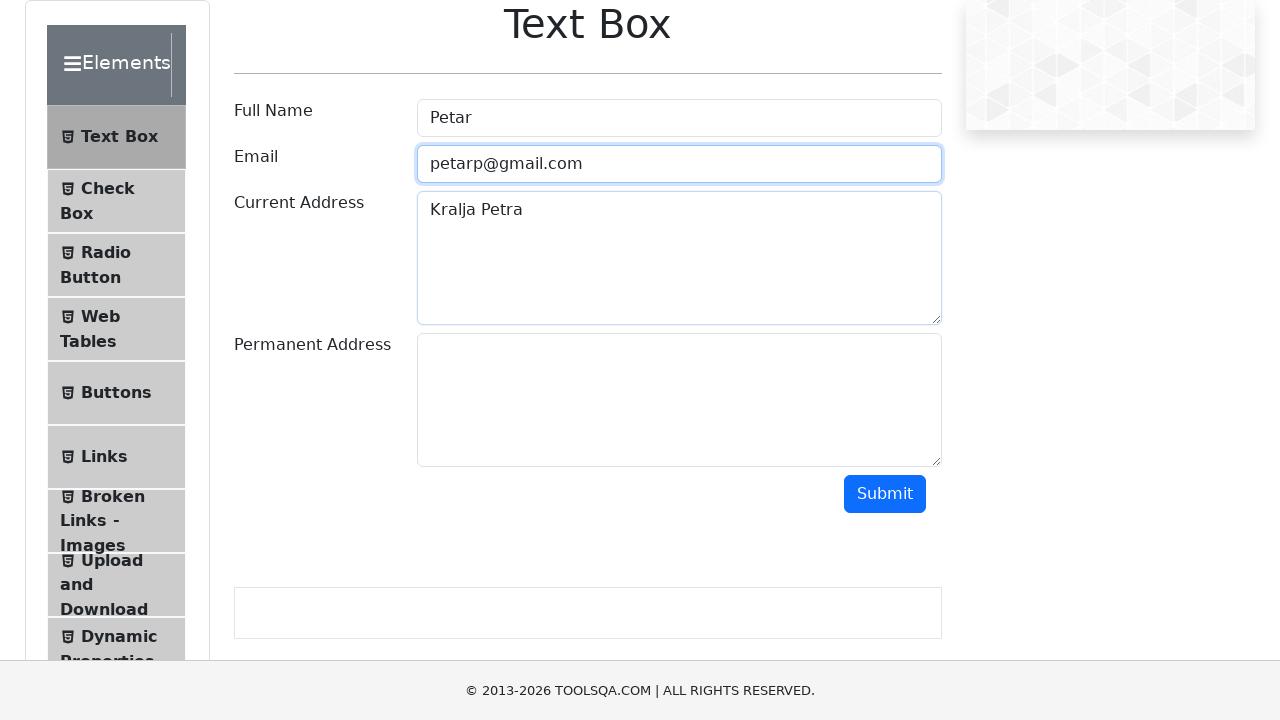

Filled permanent address field with 'Kralja Petra' on #permanentAddress
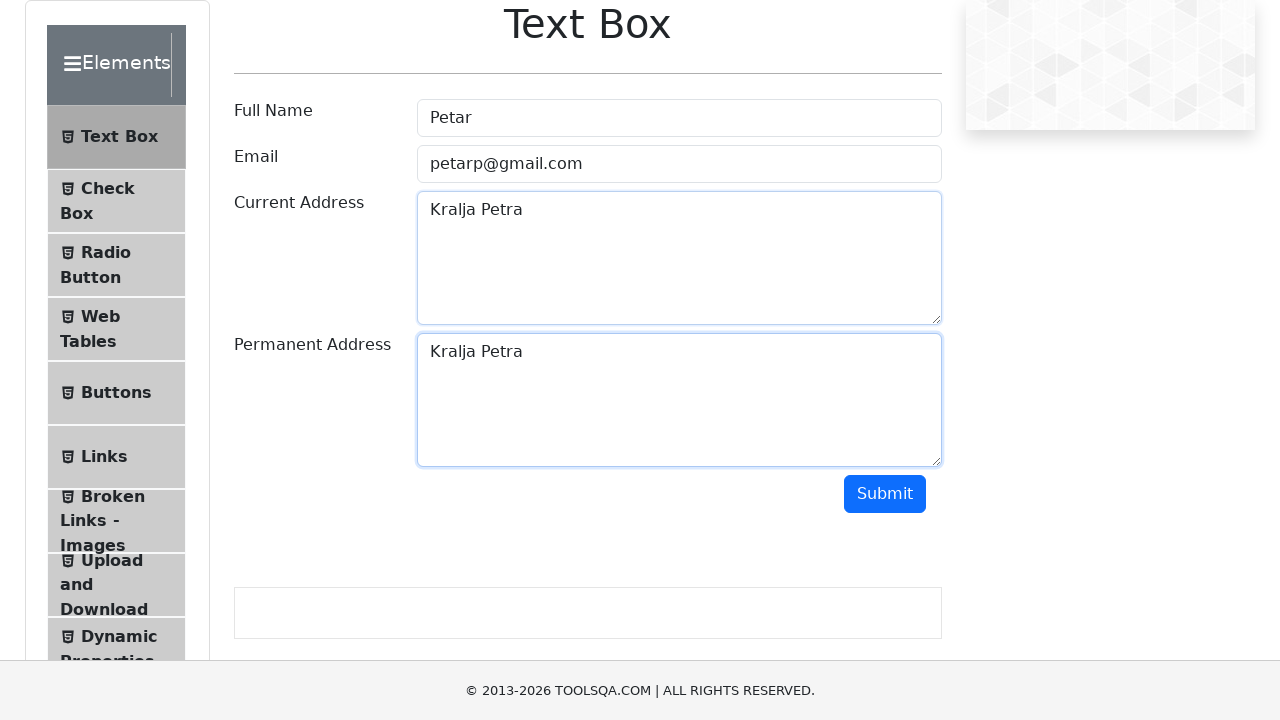

Scrolled submit button into view
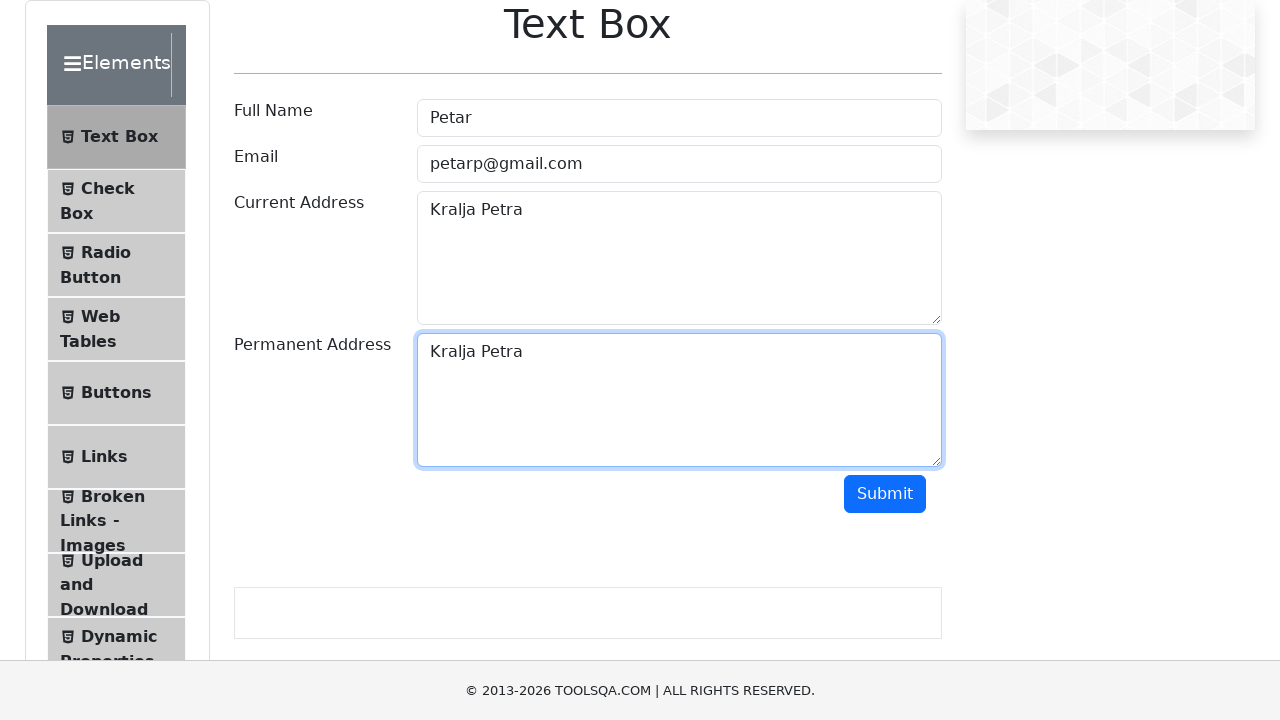

Clicked submit button to submit the form at (885, 494) on #submit
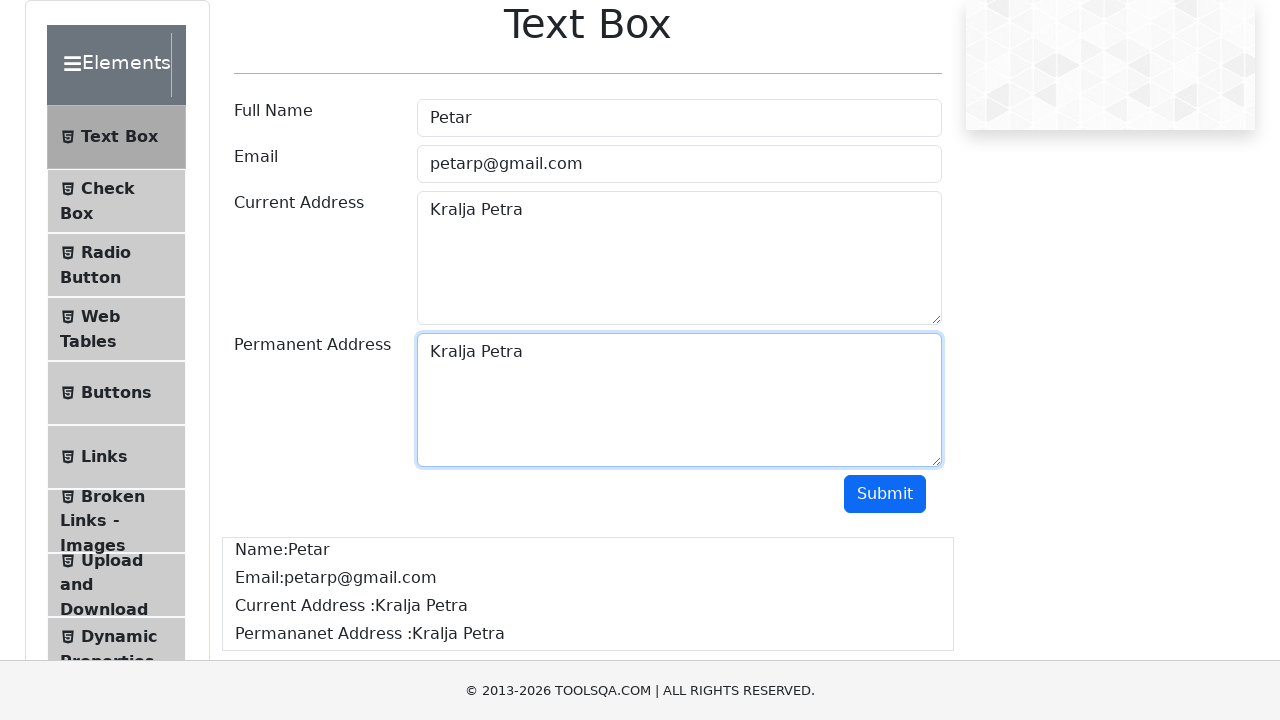

Form submitted and results output appeared
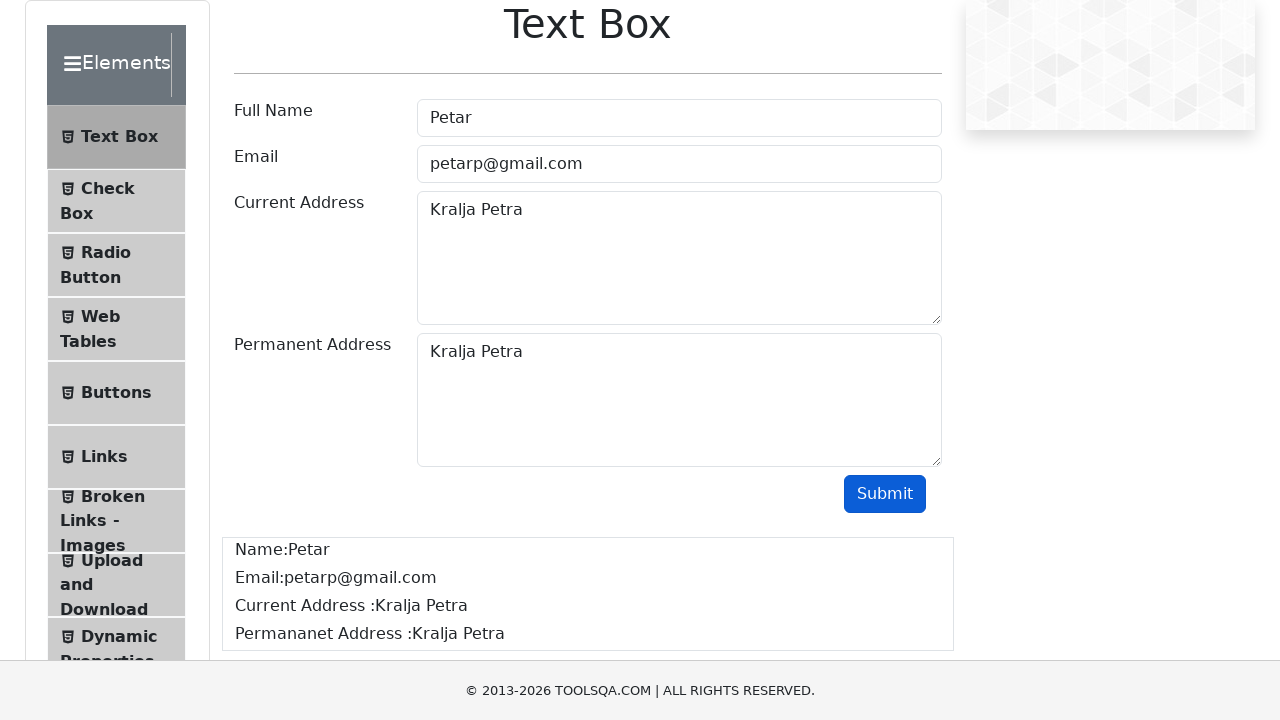

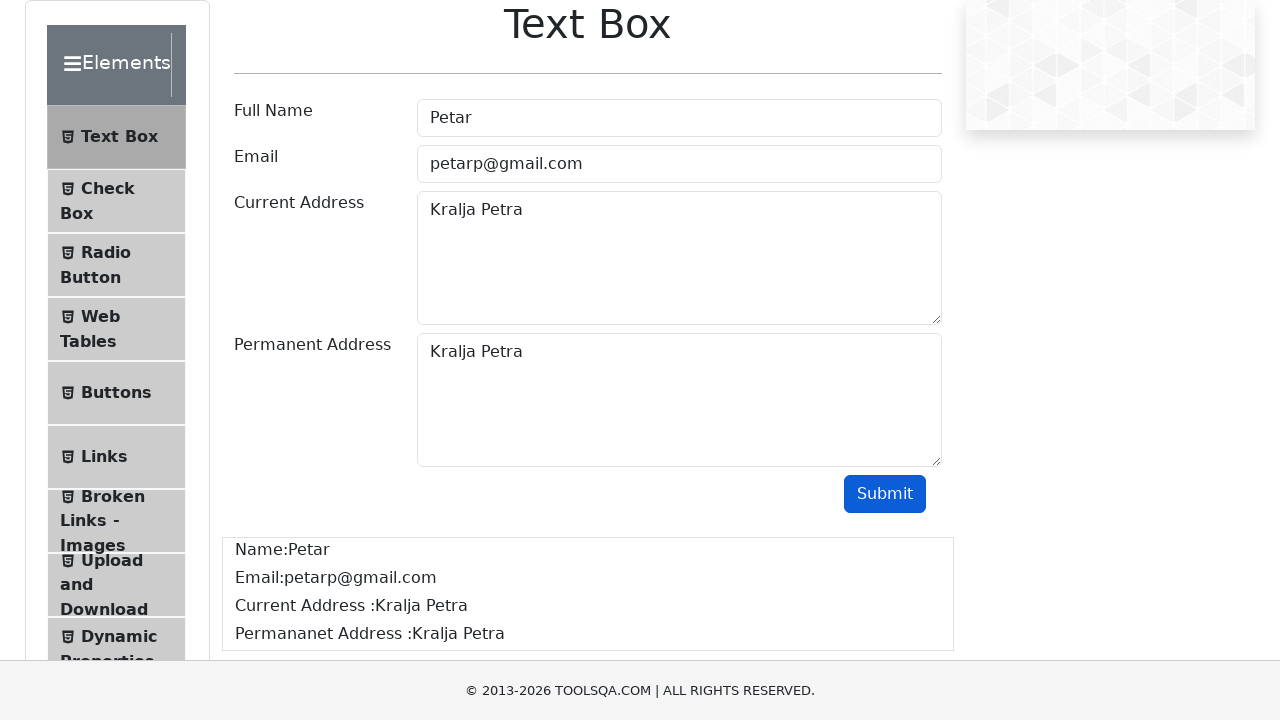